Tests email validation by entering an invalid email format and verifying the error styling is displayed

Starting URL: https://demoqa.com/elements

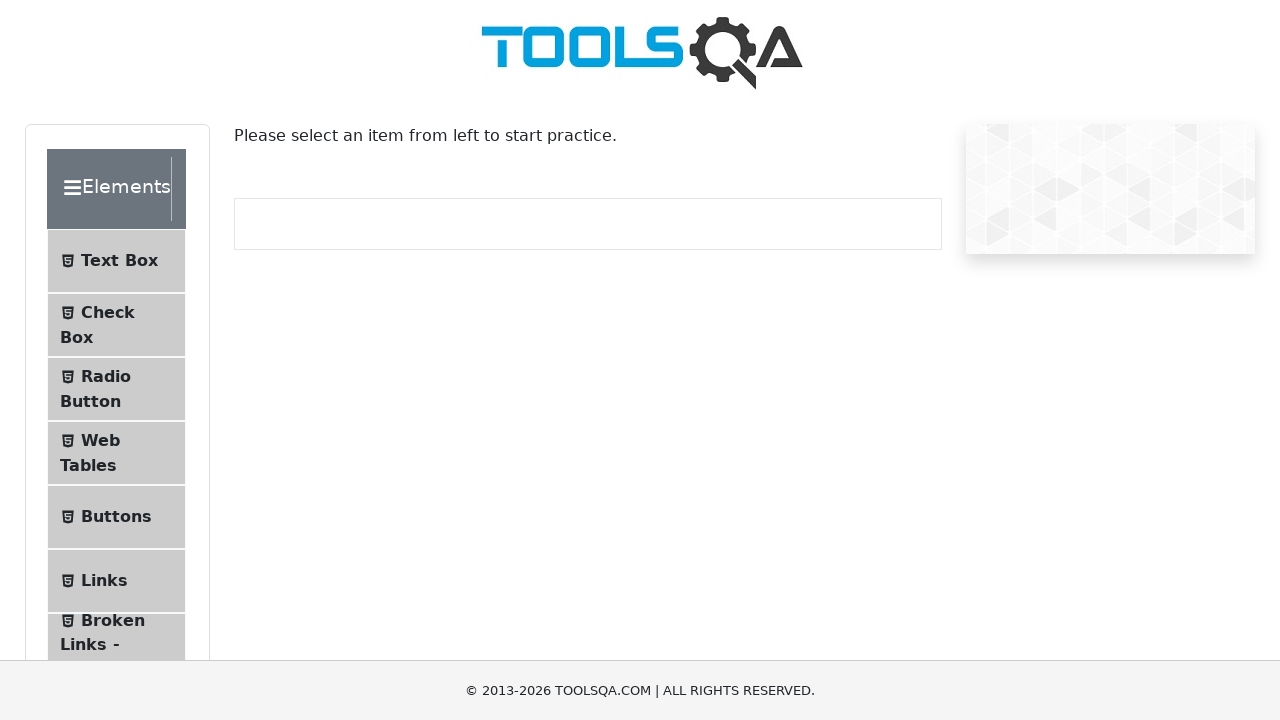

Clicked on Text Box section to navigate to the form at (116, 261) on #item-0
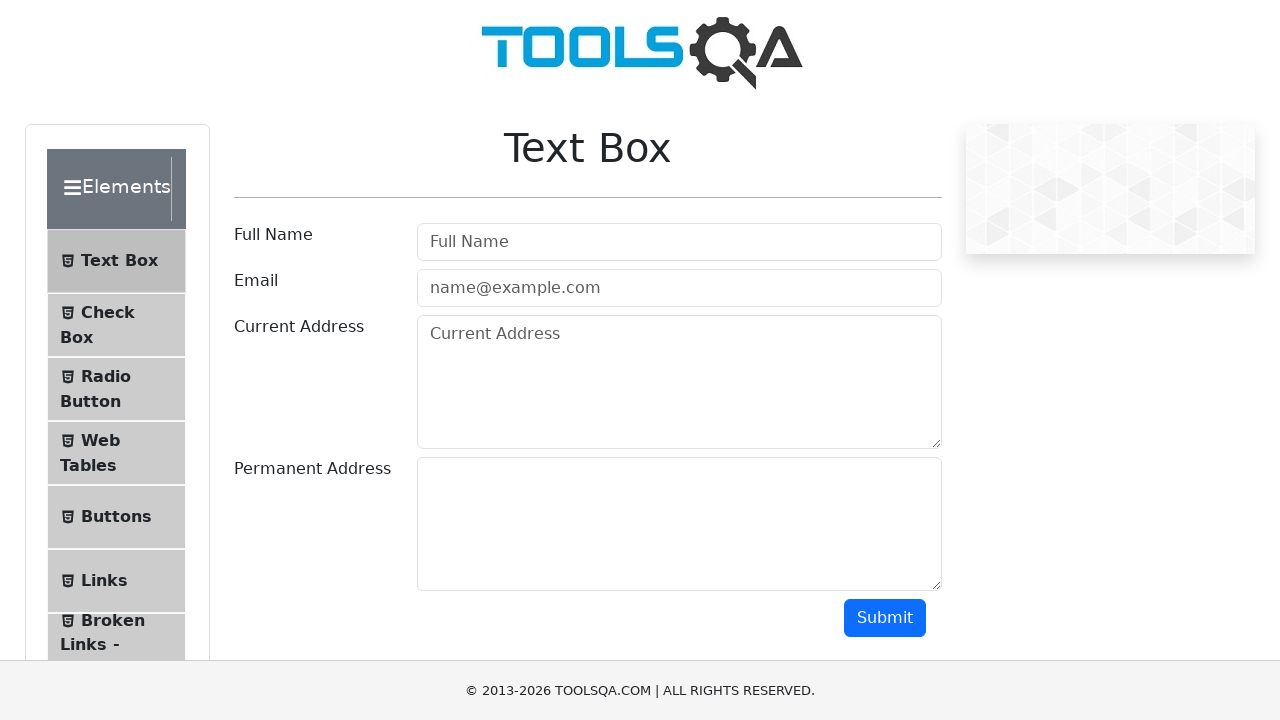

Filled username field with 'AddressLita' on #userName
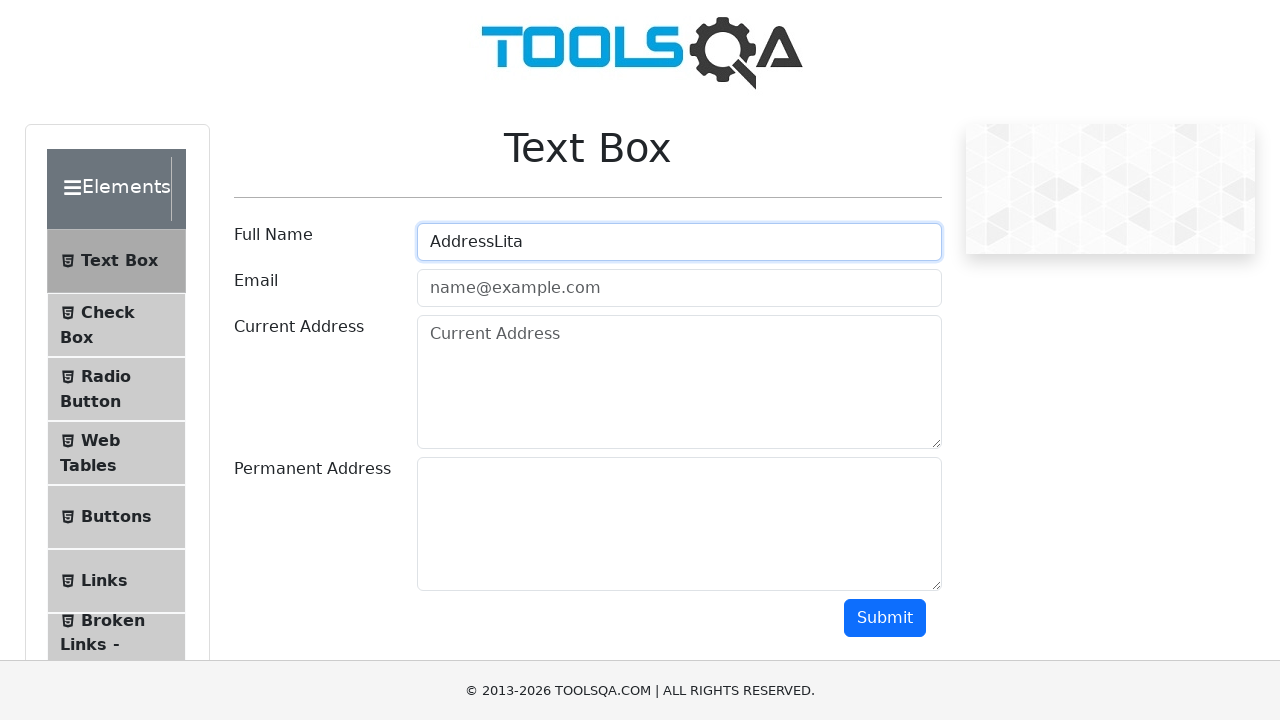

Filled email field with invalid format 'testmail' on #userEmail
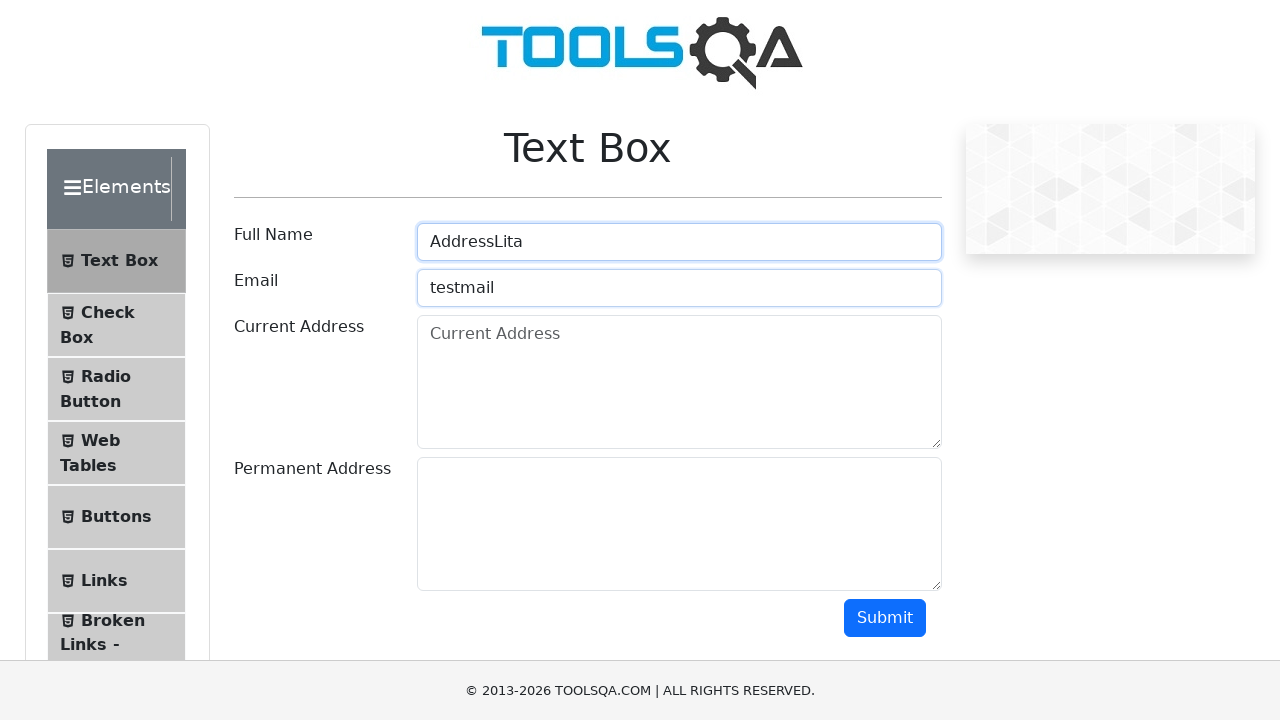

Filled current address field with 'test address' on #currentAddress
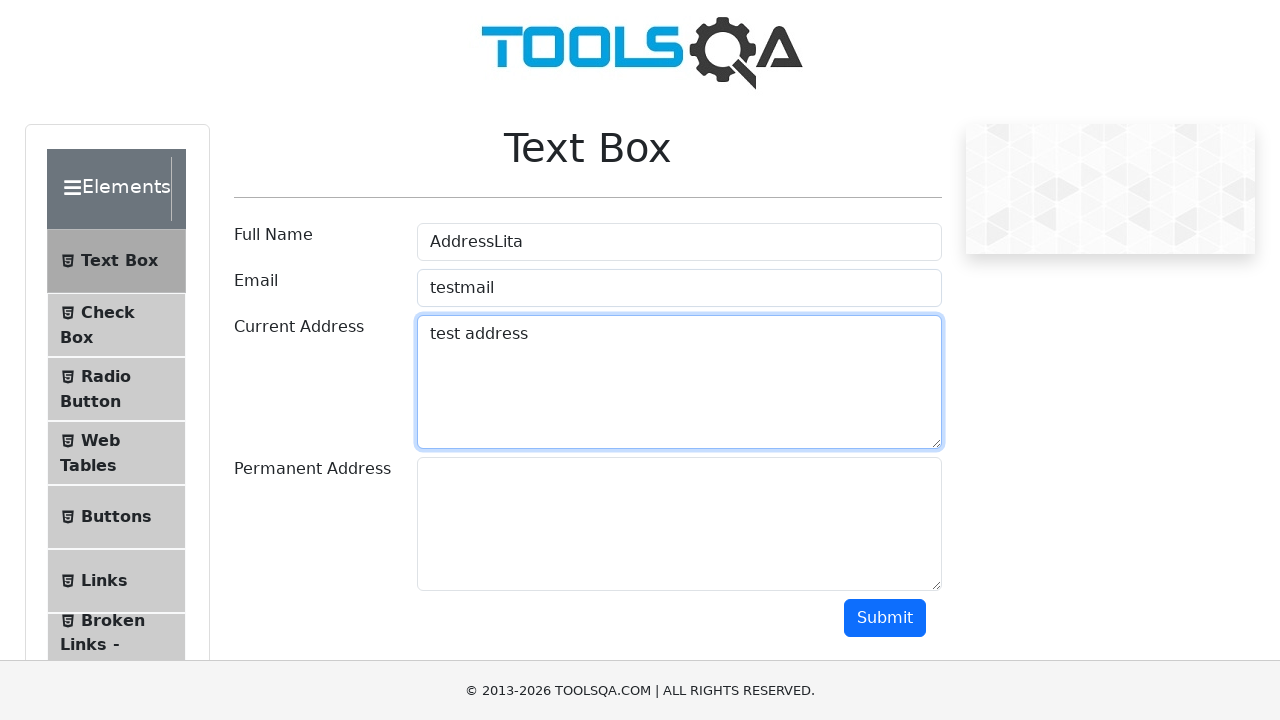

Filled permanent address field with 'test address that is permanent' on #permanentAddress
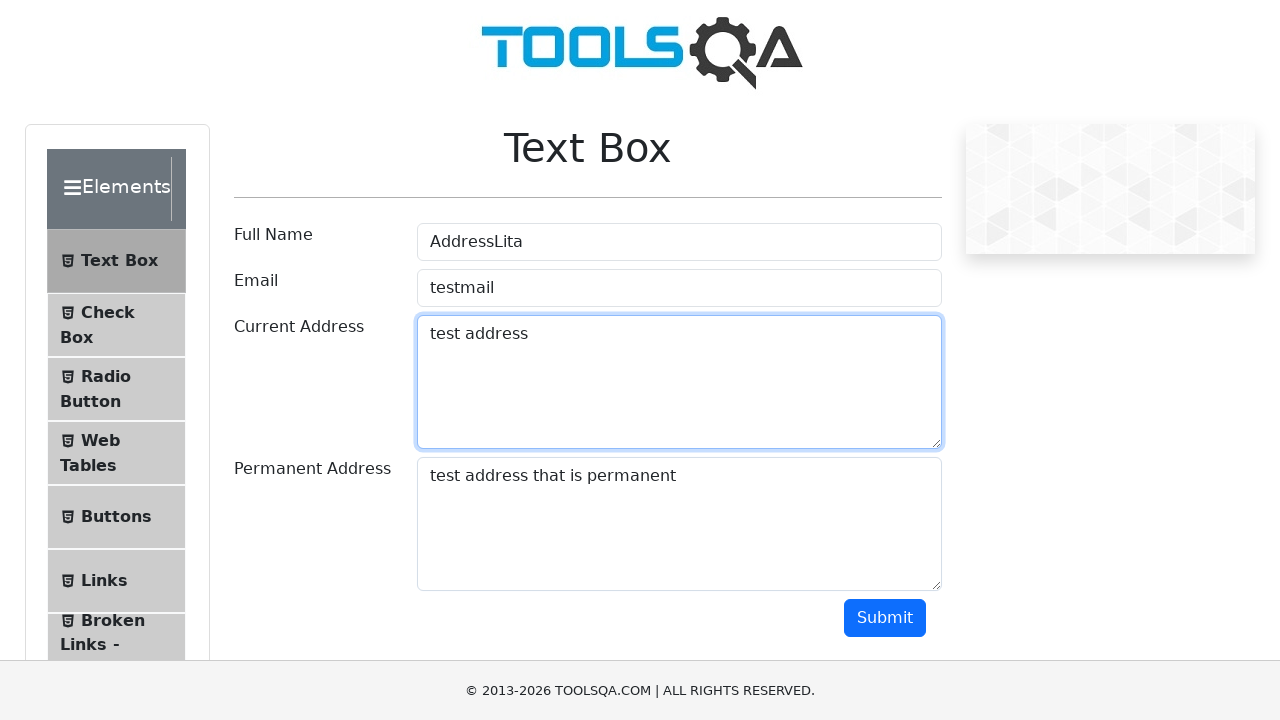

Clicked submit button to submit the form at (885, 618) on #submit
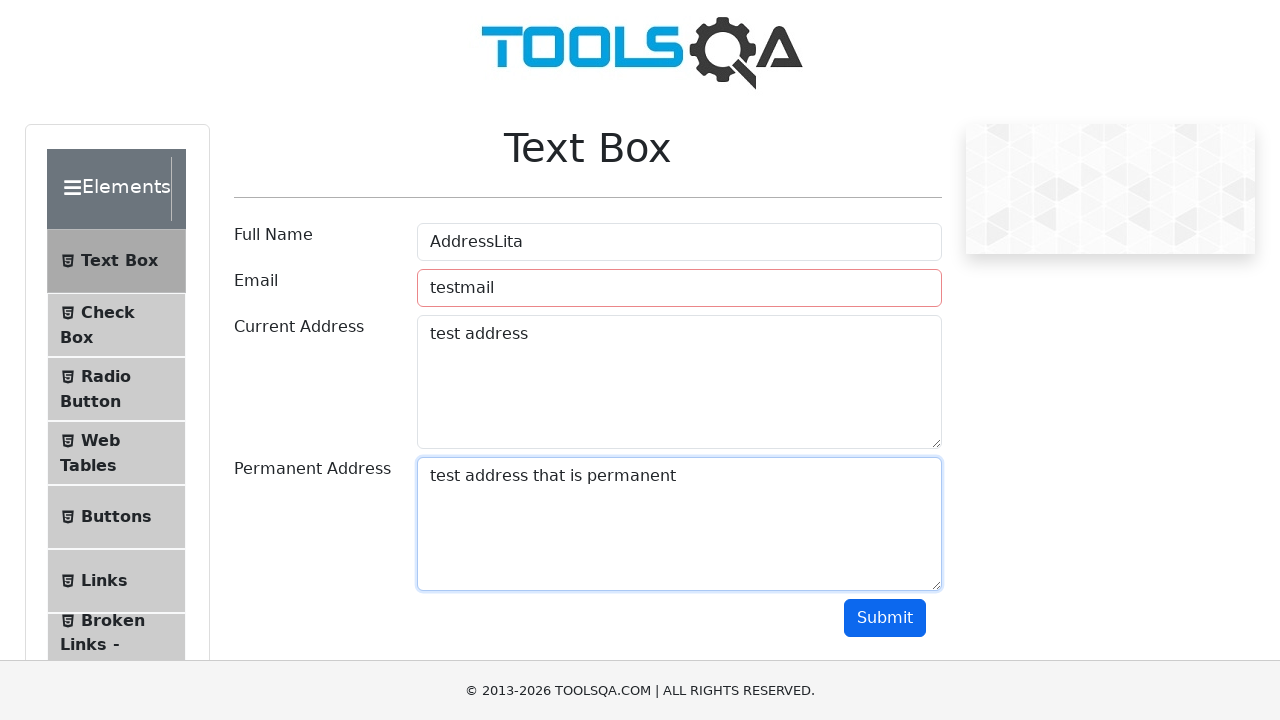

Error border styling displayed for invalid email format
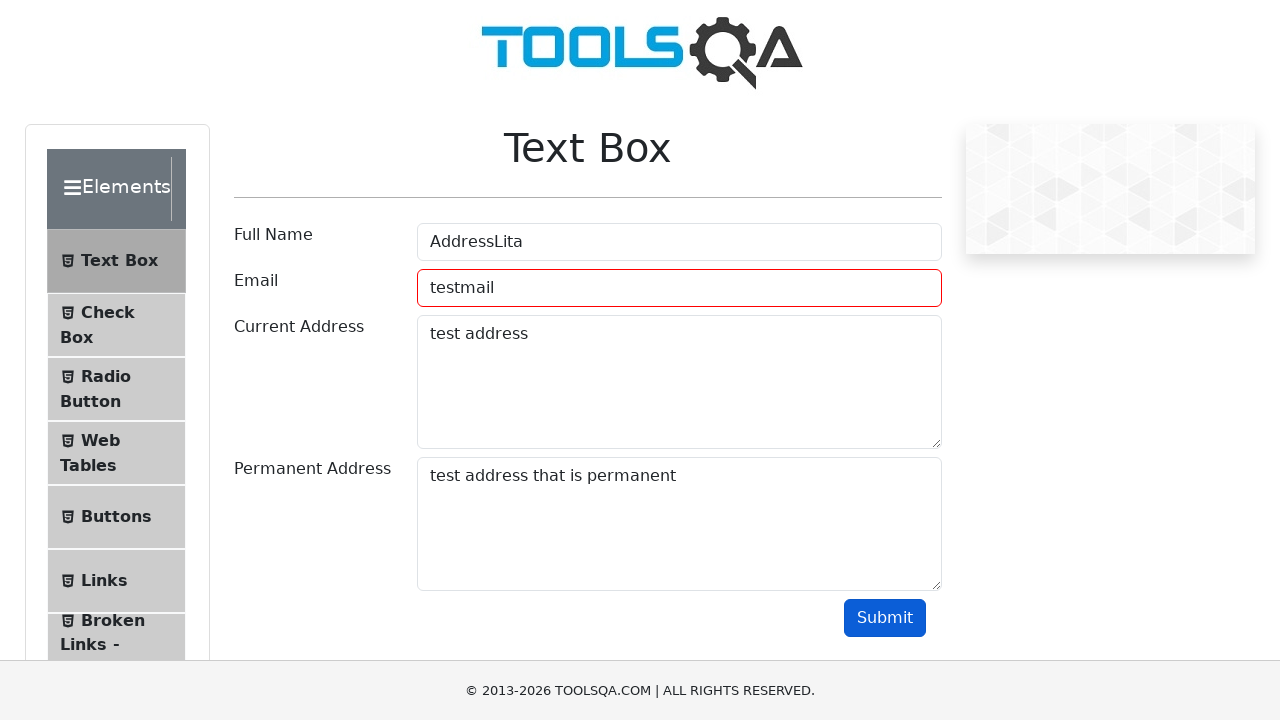

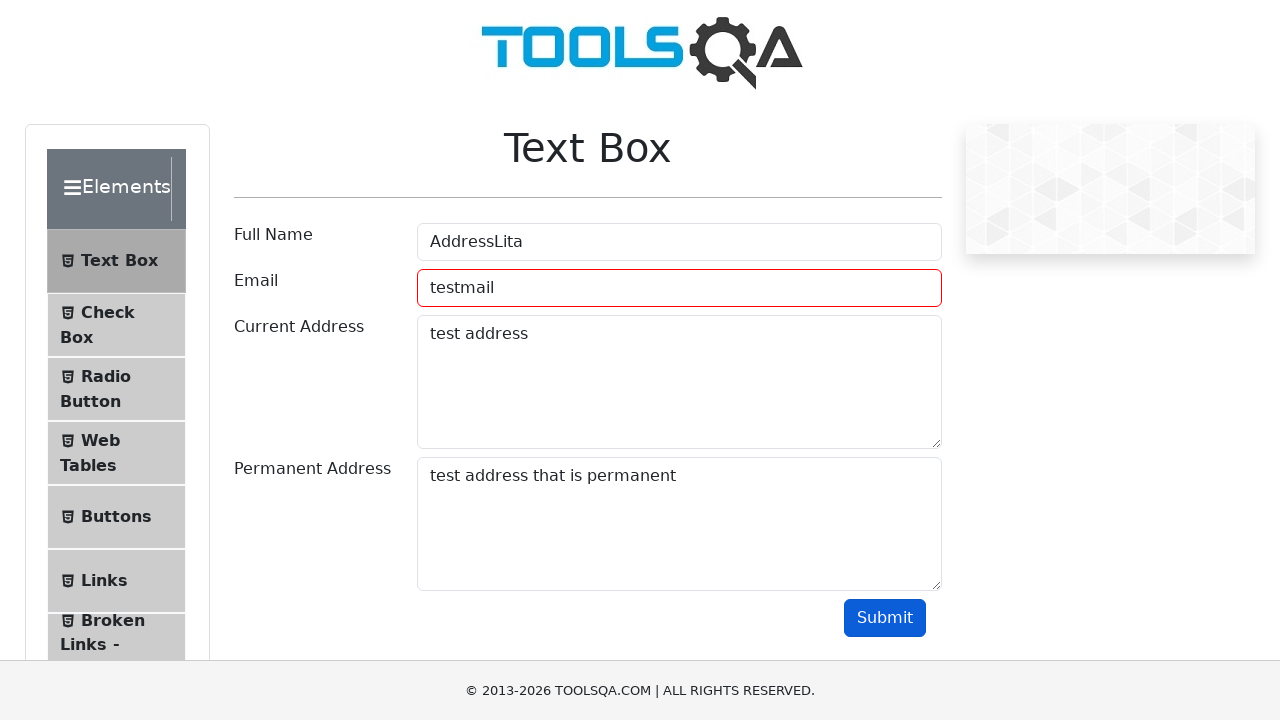